Navigates to the HYR Tutorials website and verifies that links are present on the page

Starting URL: https://www.hyrtutorials.com/

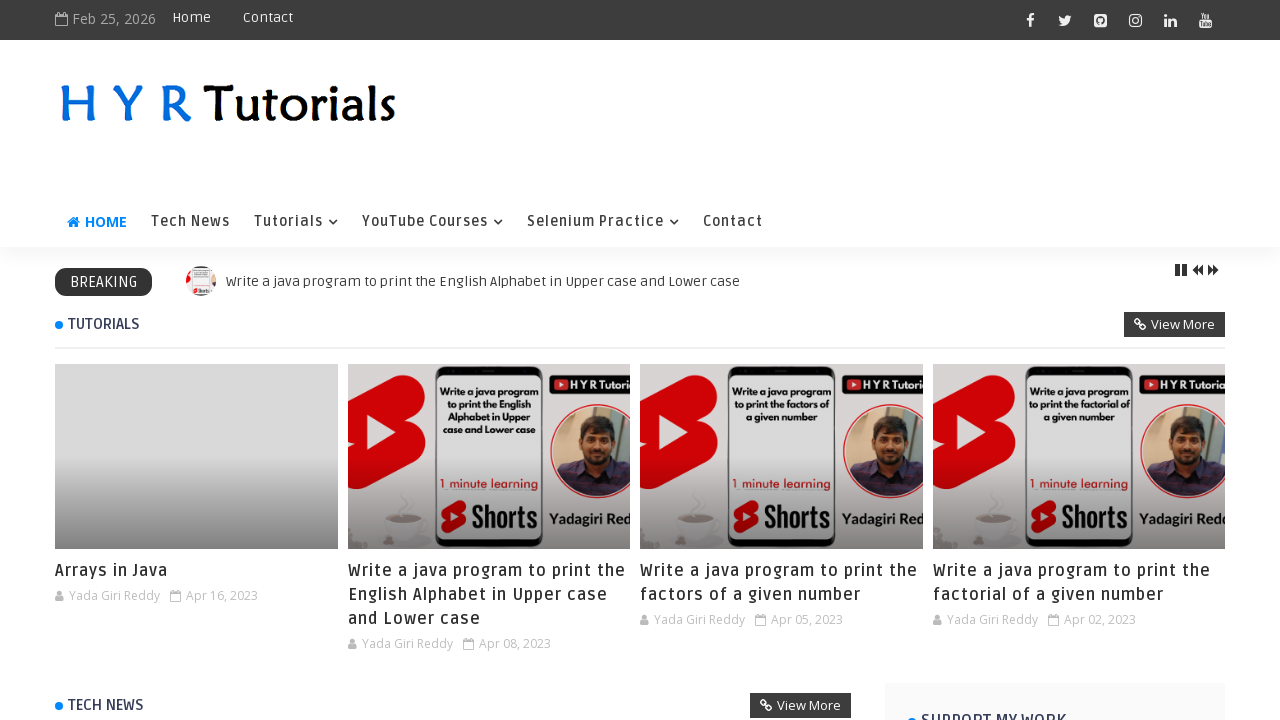

Navigated to HYR Tutorials website
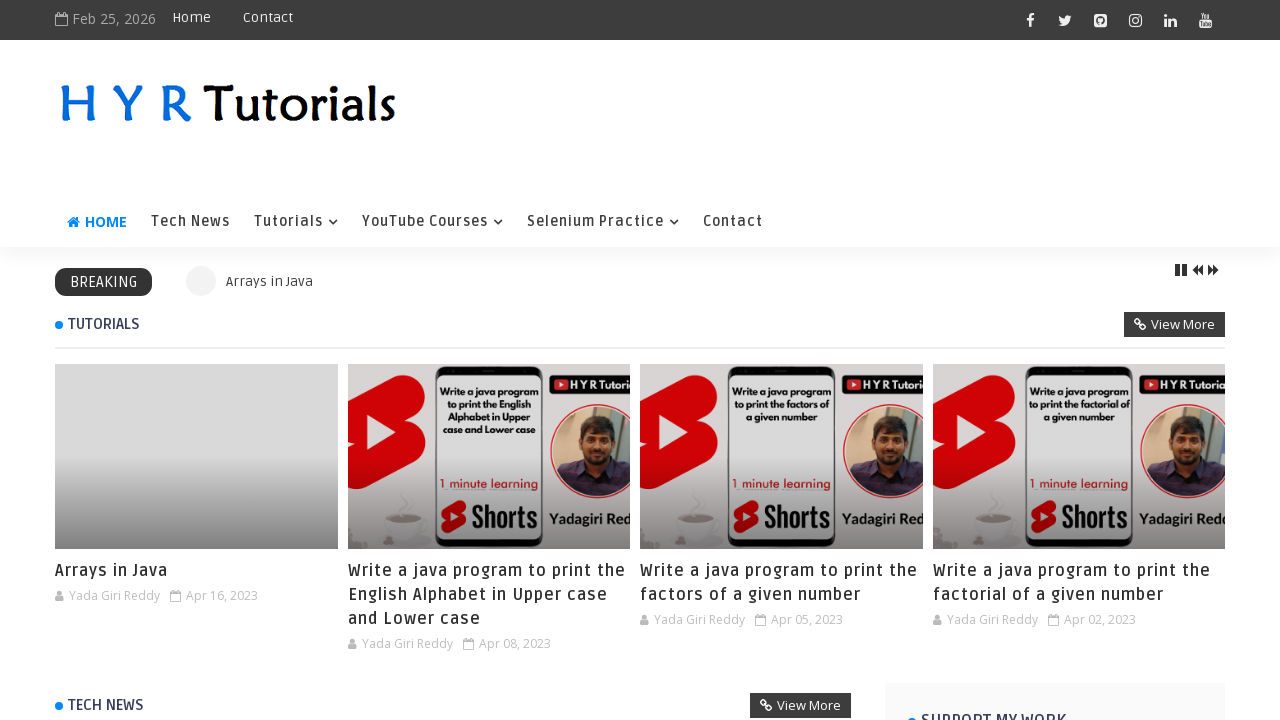

Page fully loaded (networkidle state)
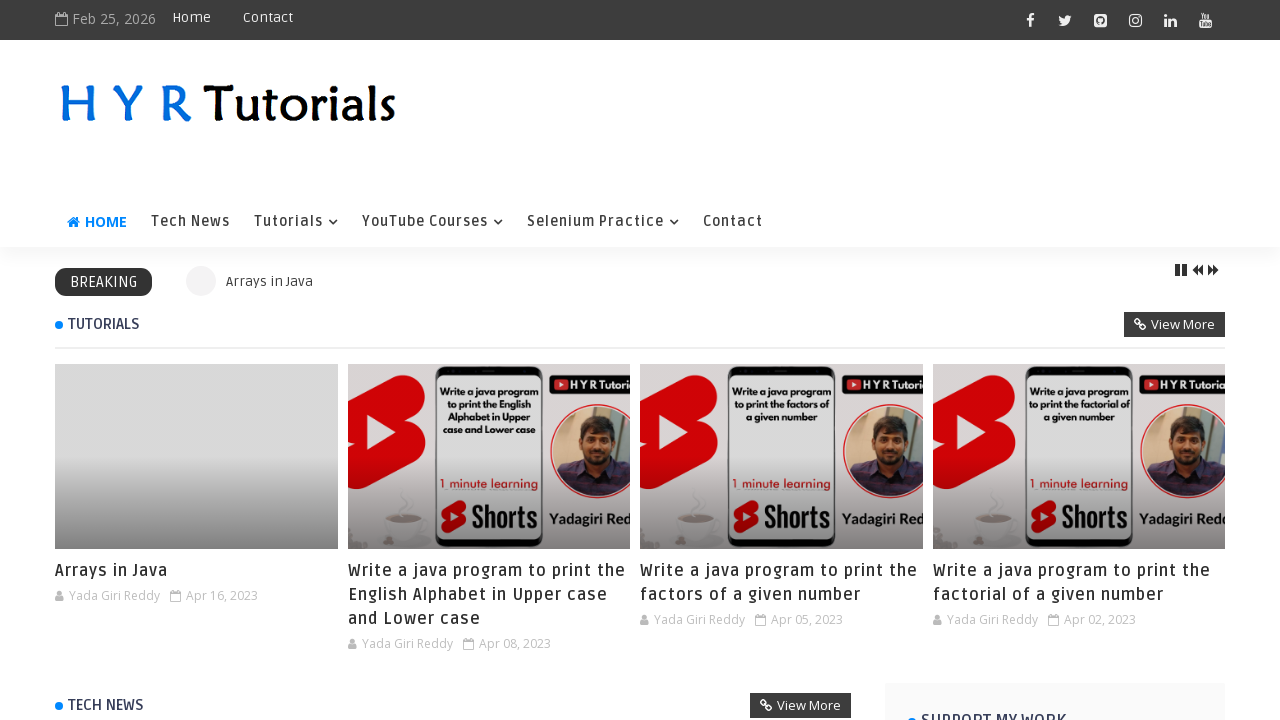

First link element found and ready
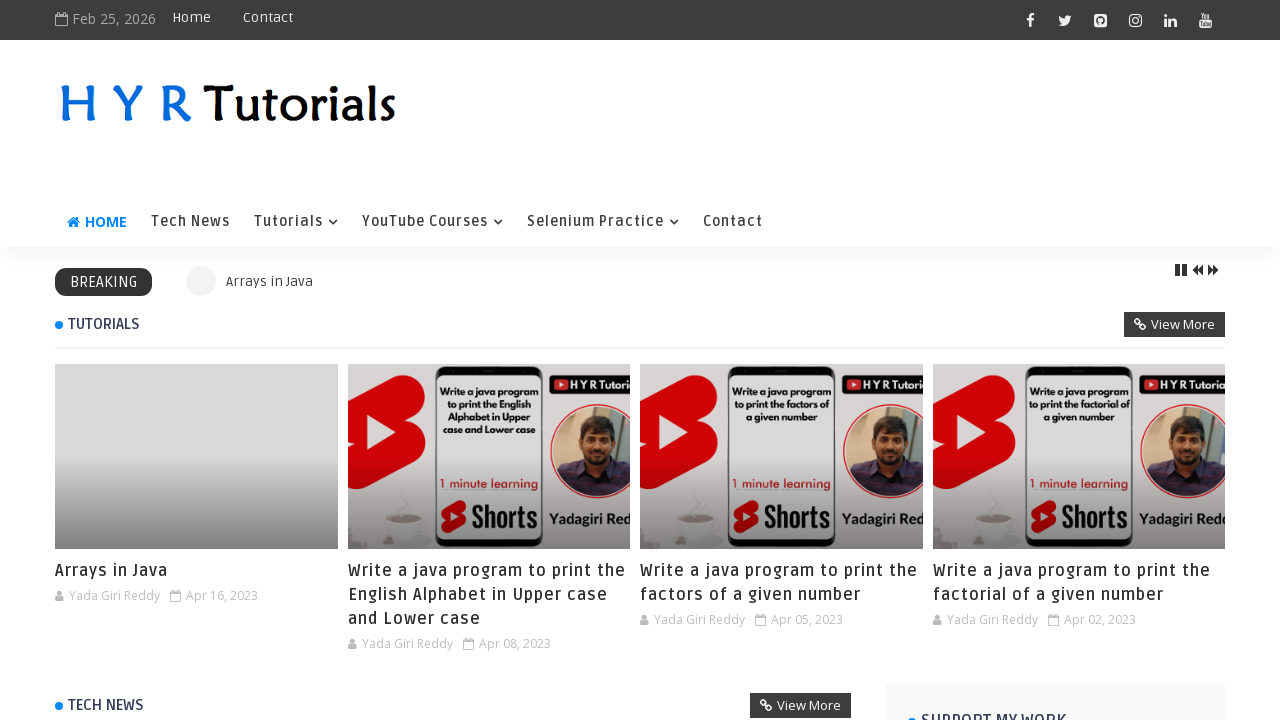

Found 239 links on the page
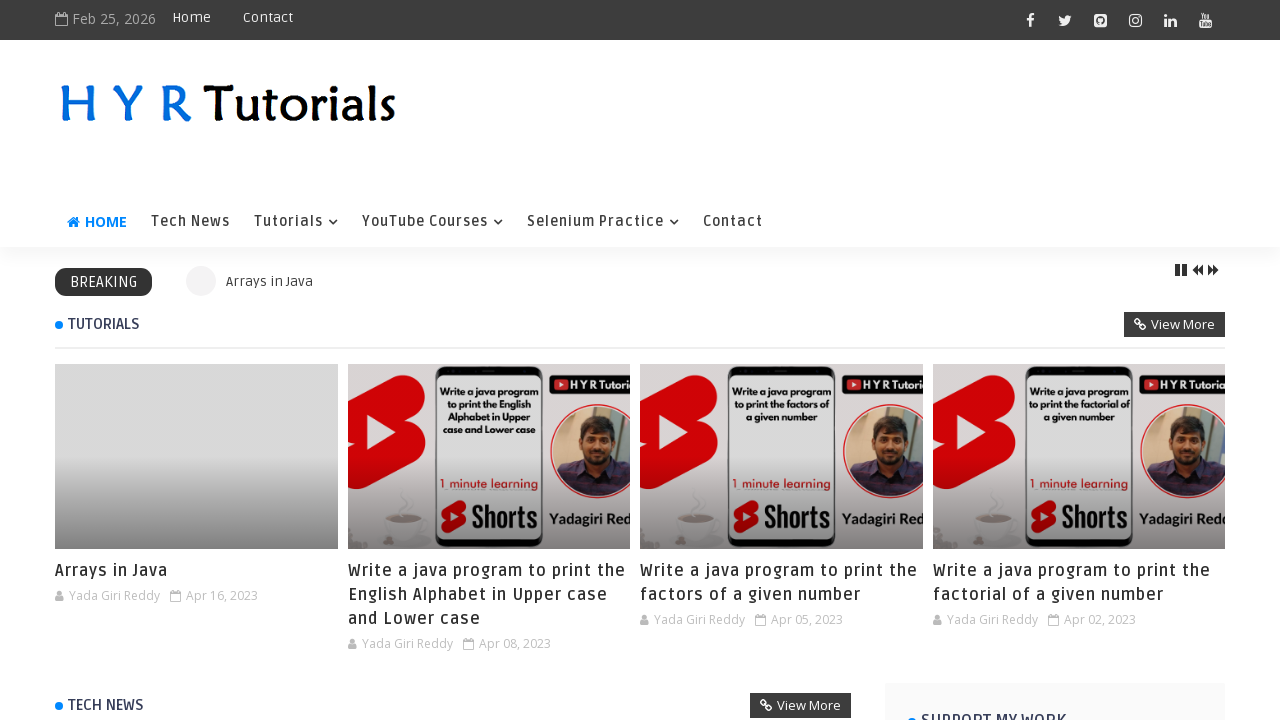

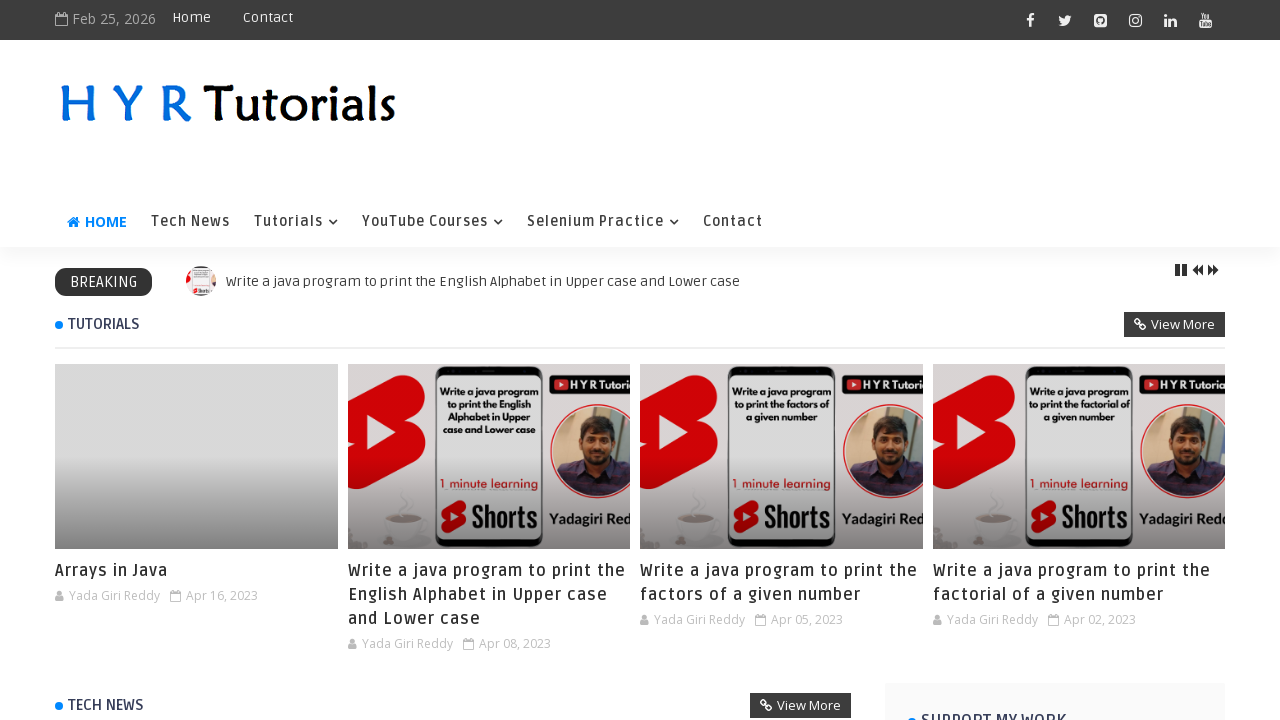